Fills out a text box form with an invalid email address (missing @) and verifies that the email field shows a red border indicating an error.

Starting URL: https://demoqa.com/text-box

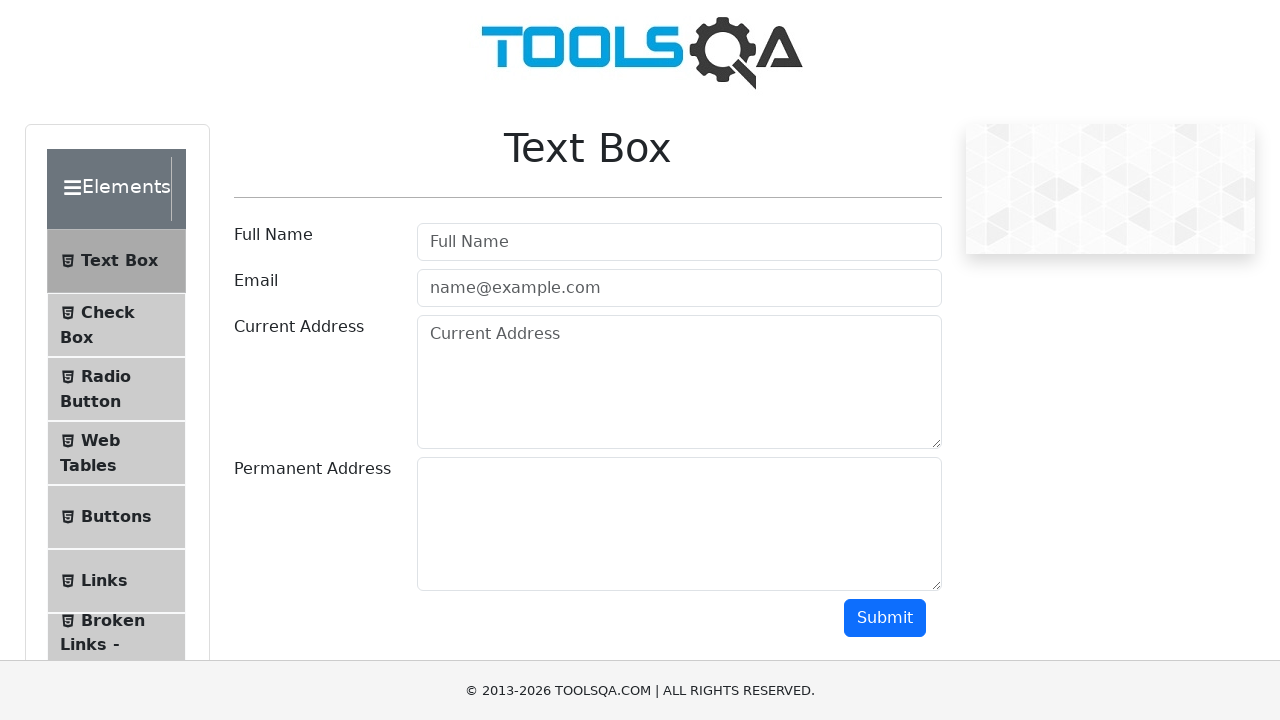

Filled full name field with 'John Doe' on #userName
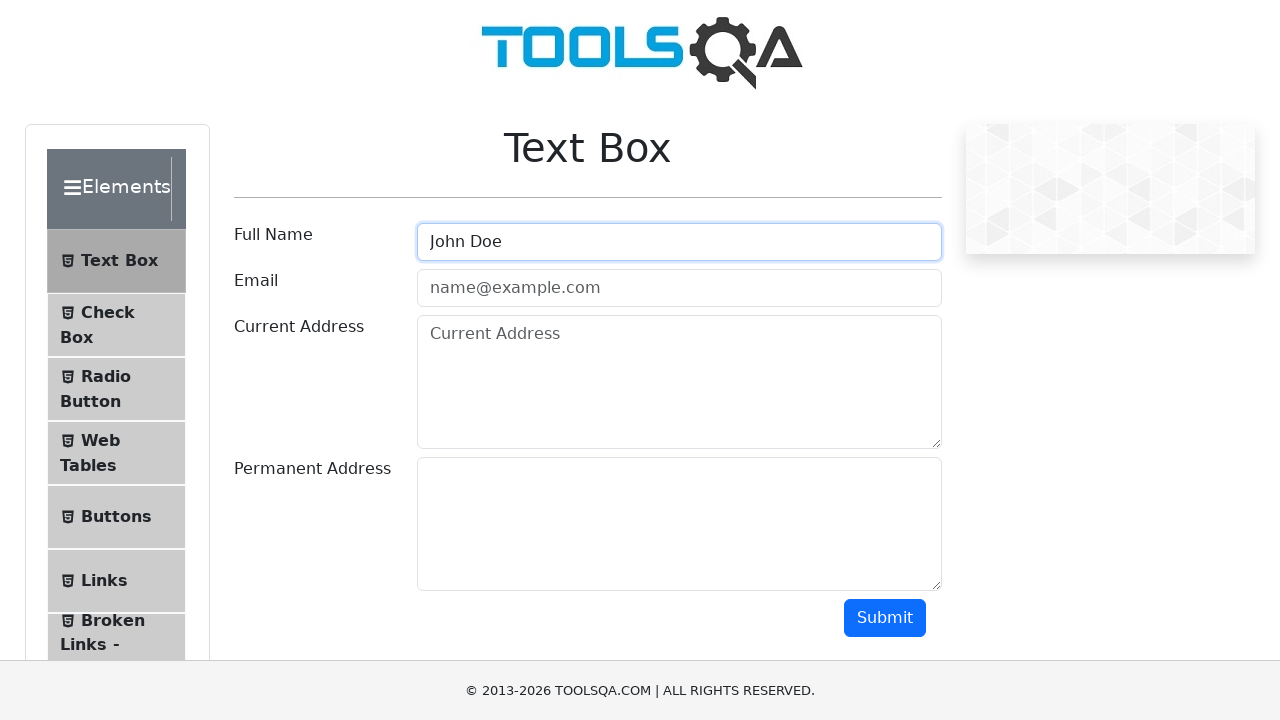

Filled email field with invalid email 'john.doeexample.com' (missing @) on #userEmail
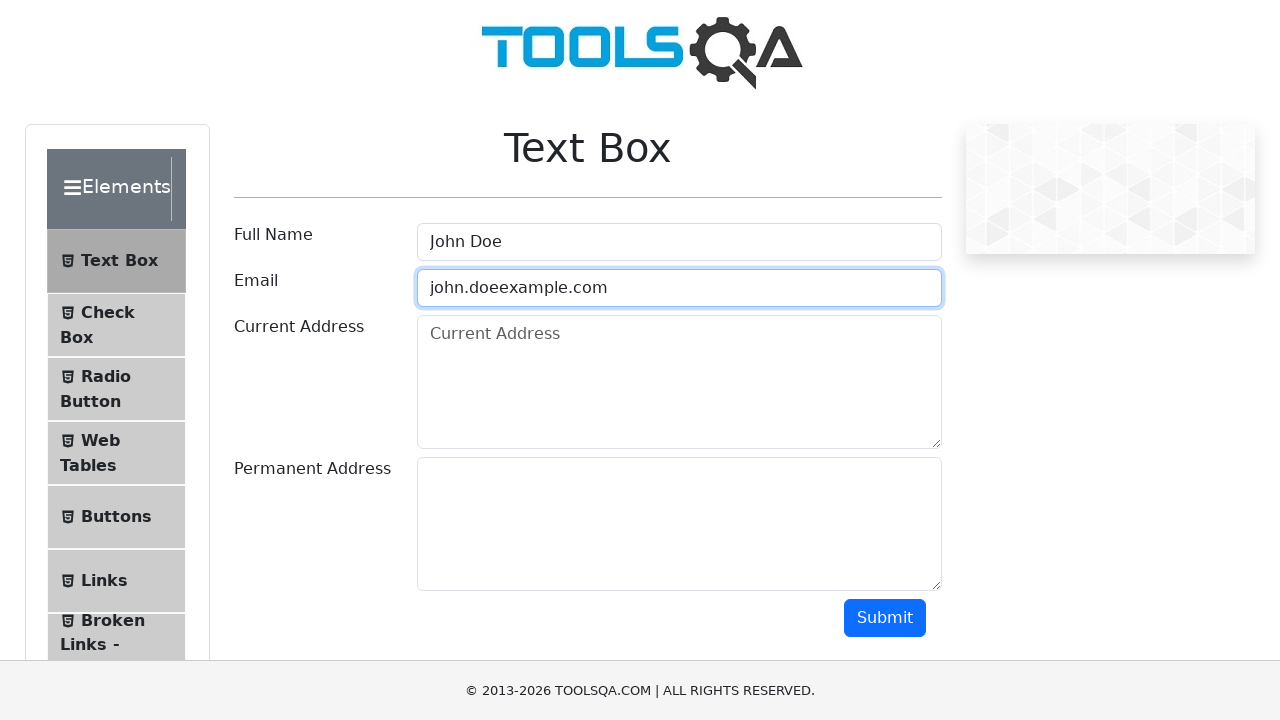

Filled current address field with '123 Main St, Springfield' on #currentAddress
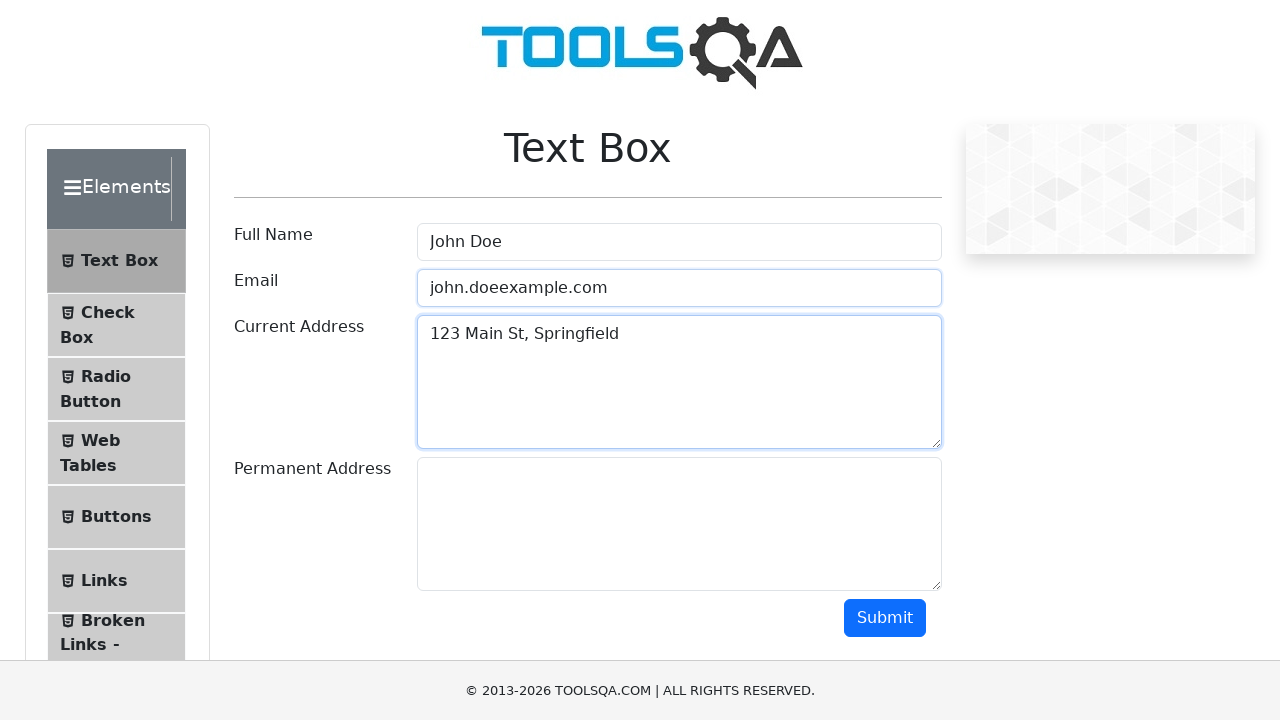

Filled permanent address field with '456 Elm St, Springfield' on #permanentAddress
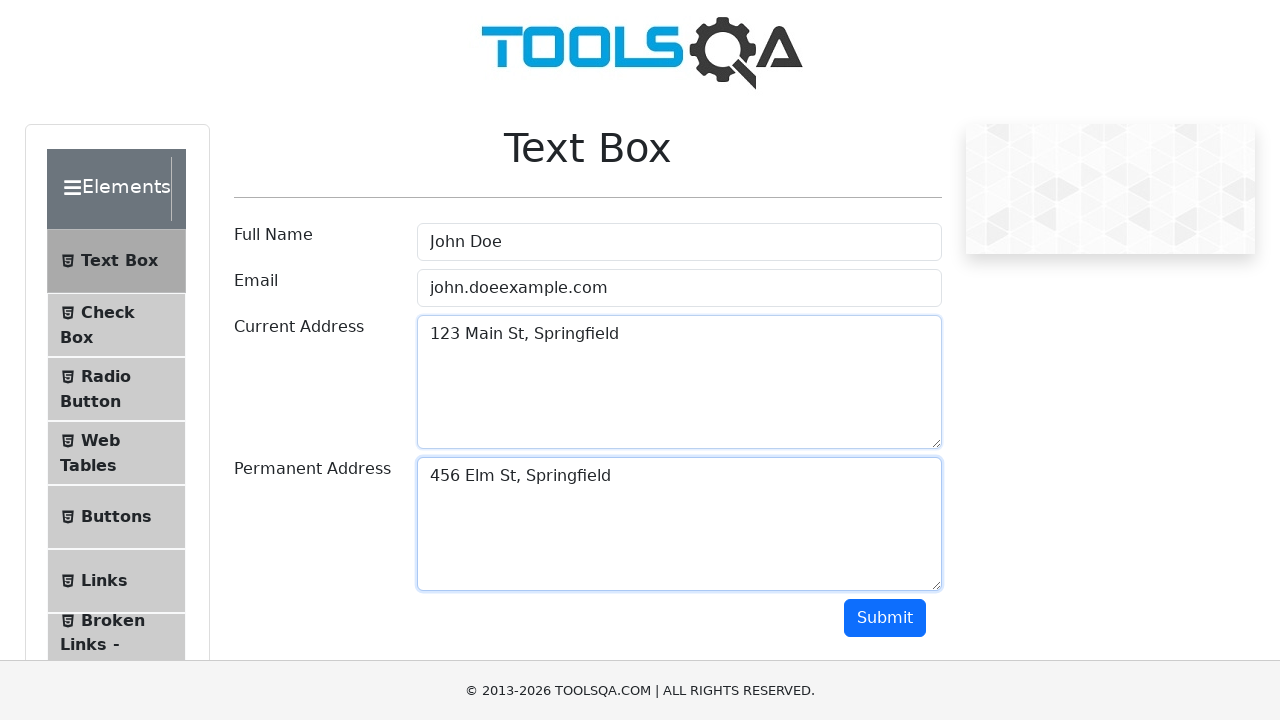

Clicked submit button at (885, 618) on #submit
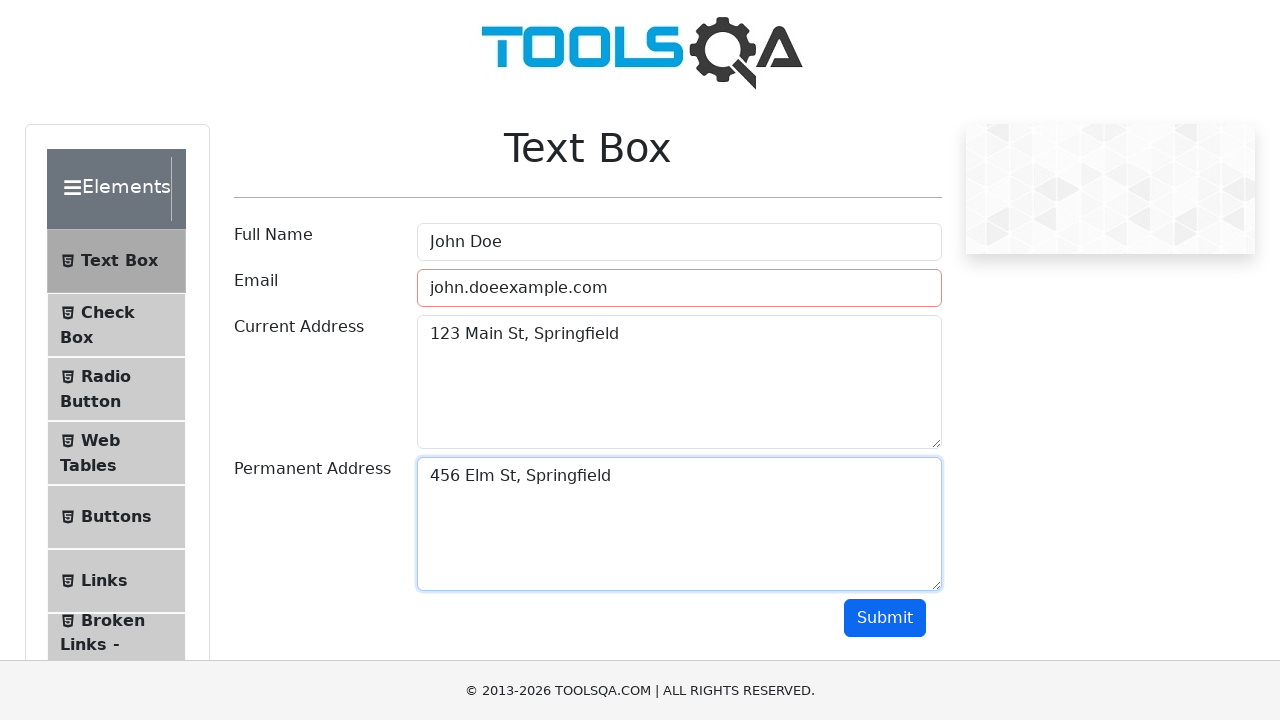

Waited 500ms for form validation
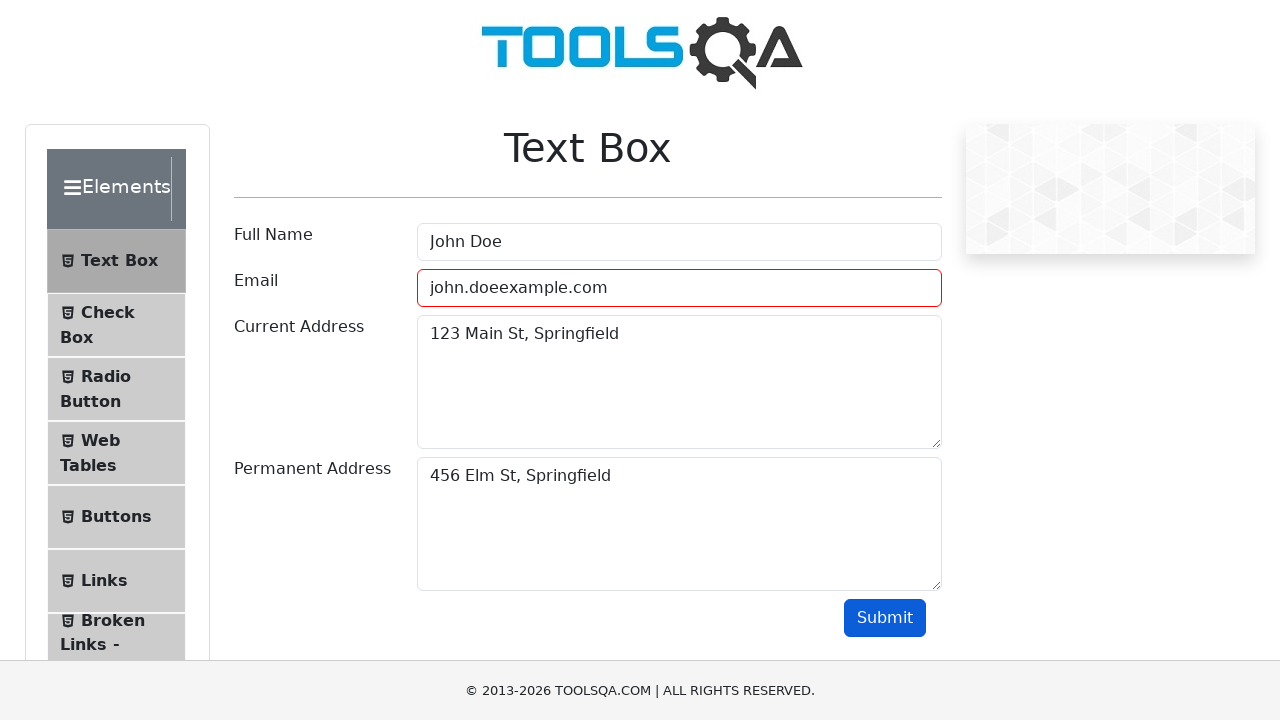

Retrieved computed border style from email field
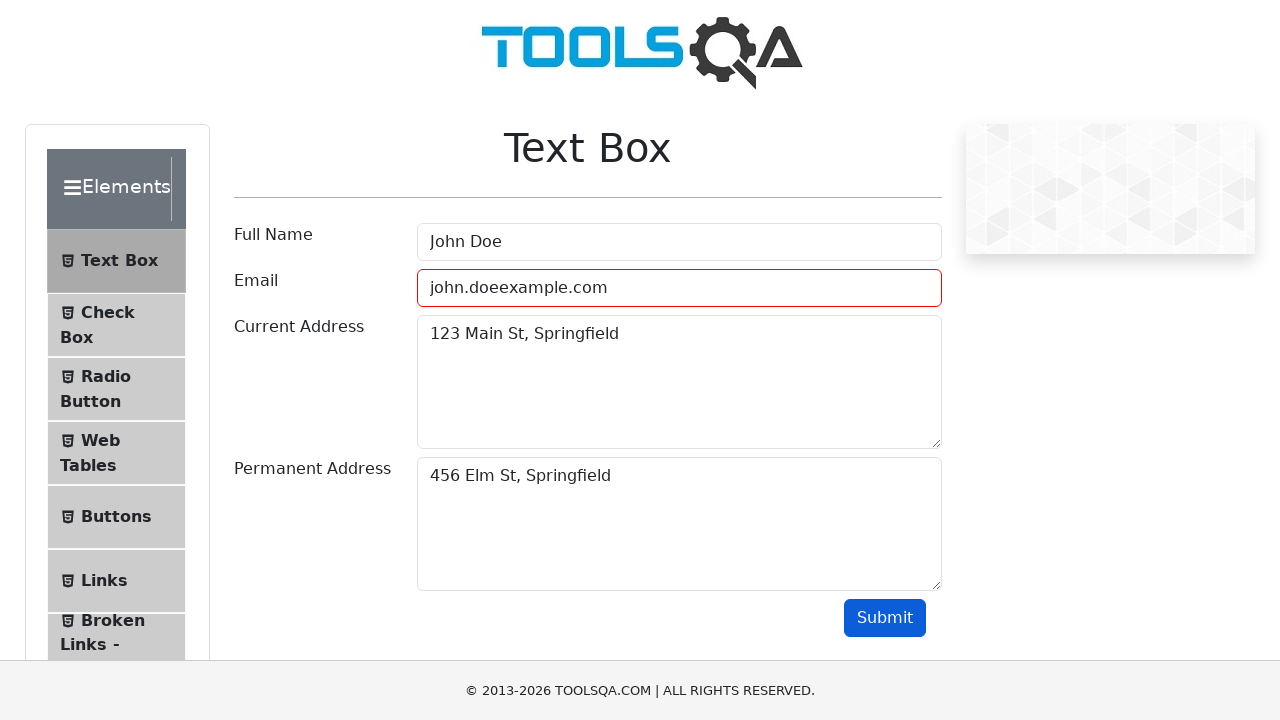

Verified email field displays red border indicating validation error
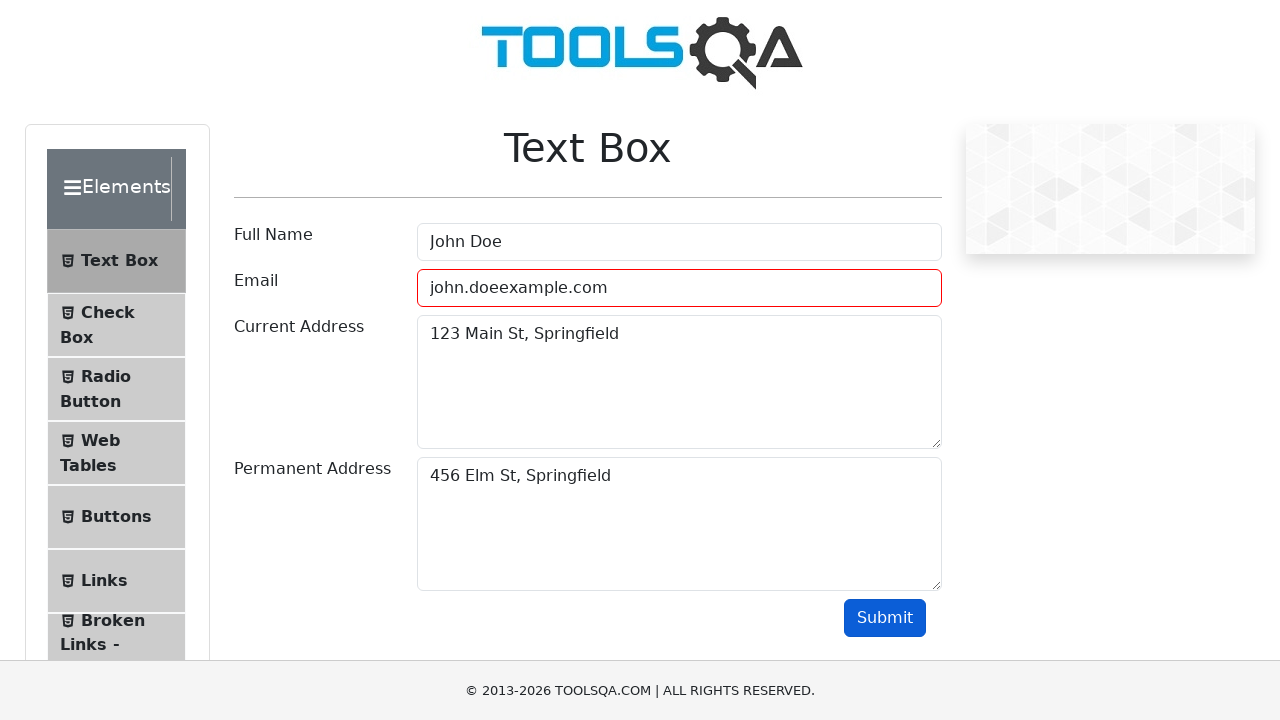

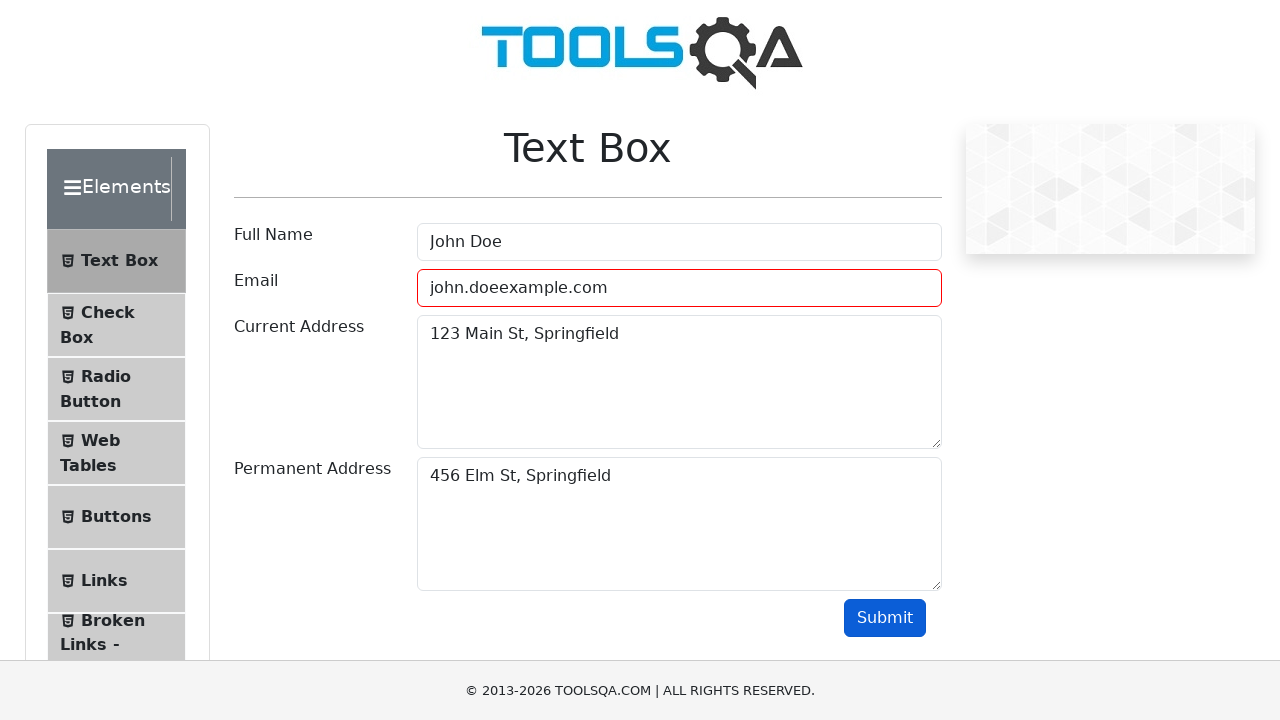